Tests dropdown selection by index on State Farm website

Starting URL: https://www.statefarm.com/

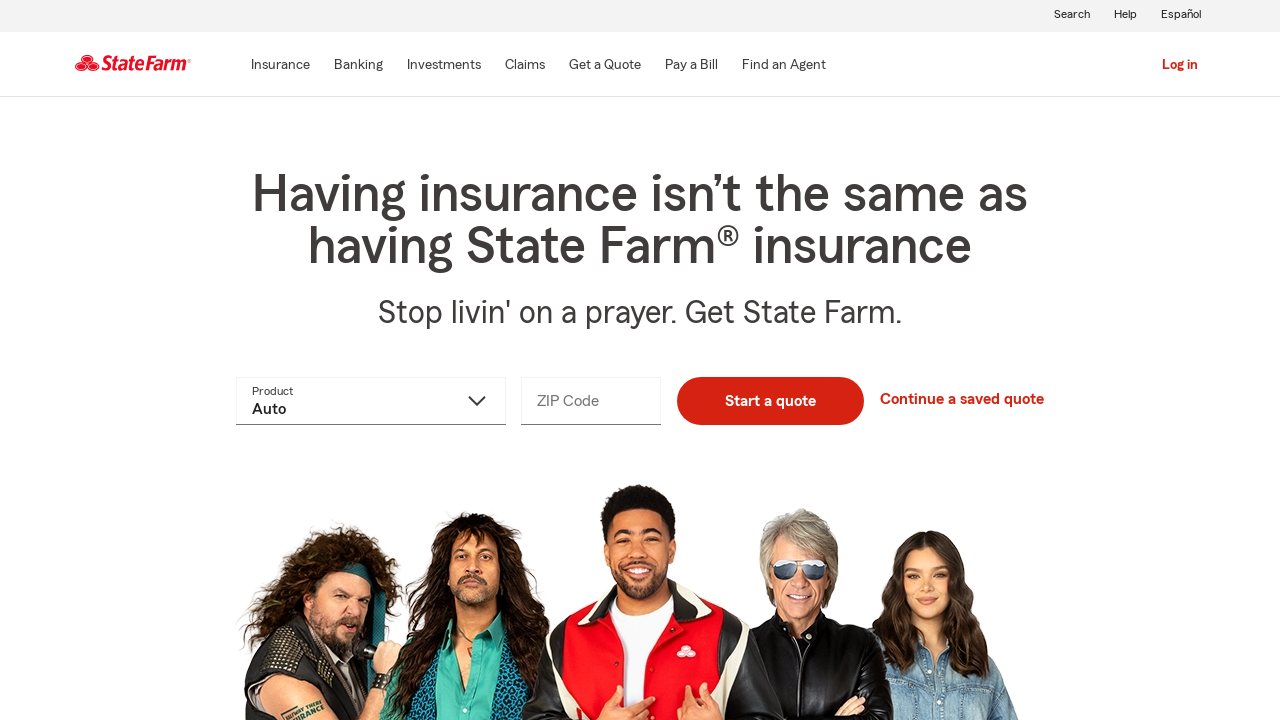

Selected dropdown option by index 2 (3rd option) in productName field on select[name='productName']
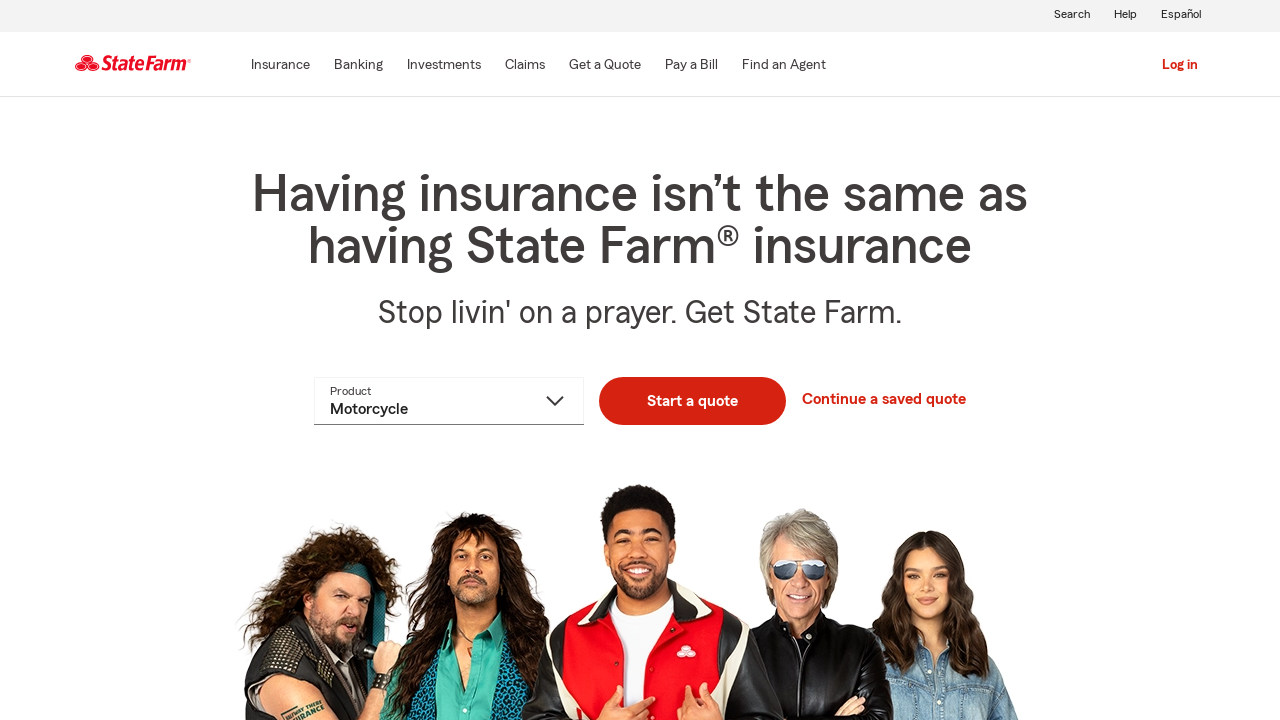

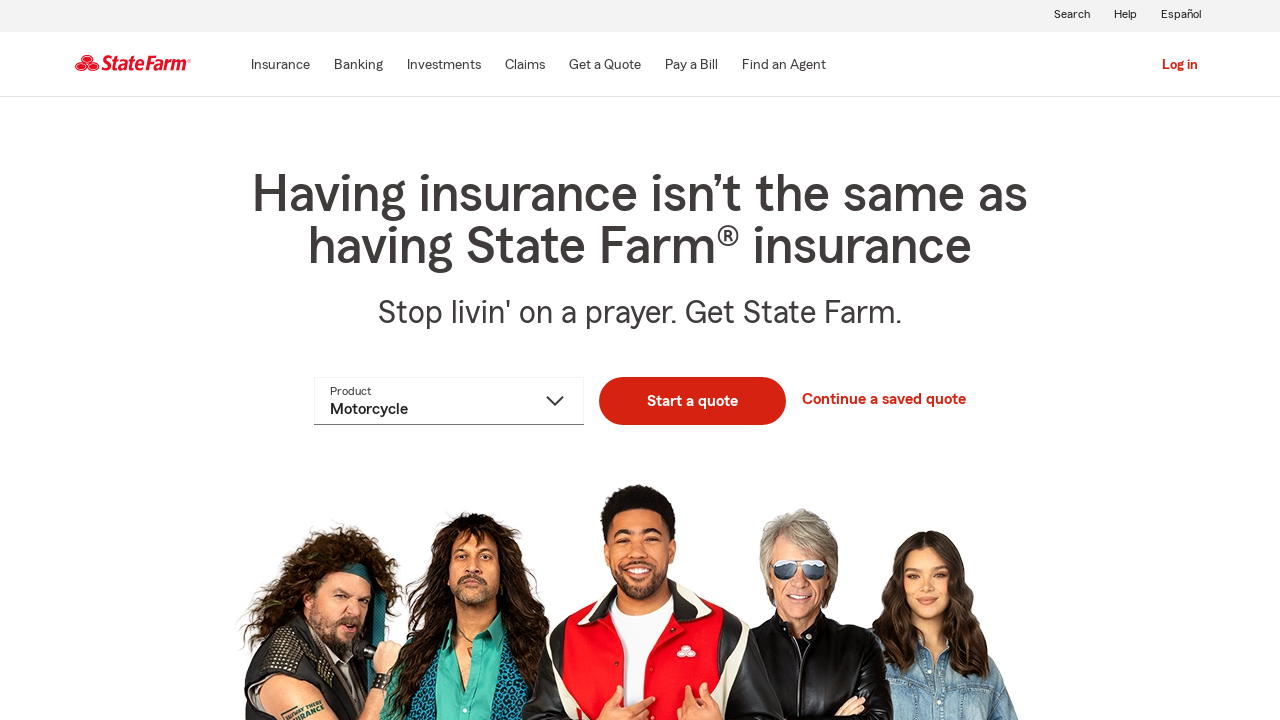